Tests click and hold functionality on multiple items by selecting elements with the same name attribute

Starting URL: https://dgotlieb.github.io/Actions

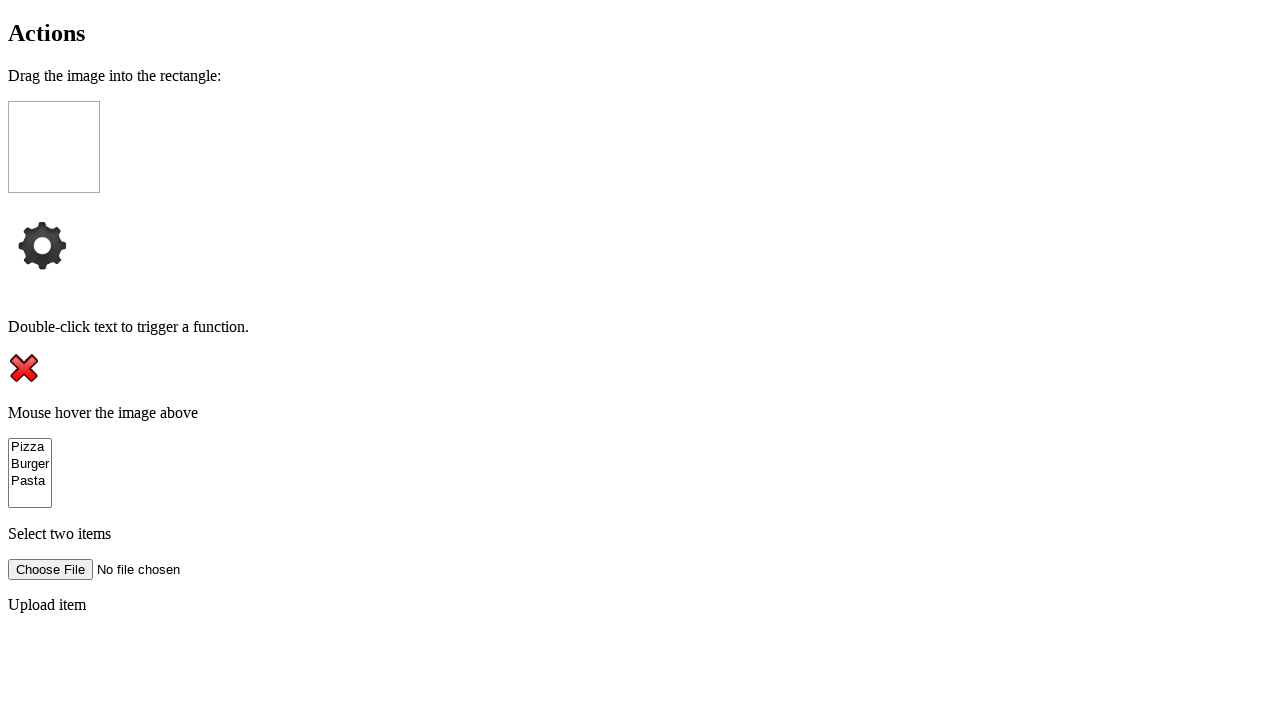

Located all elements with name='kind' attribute
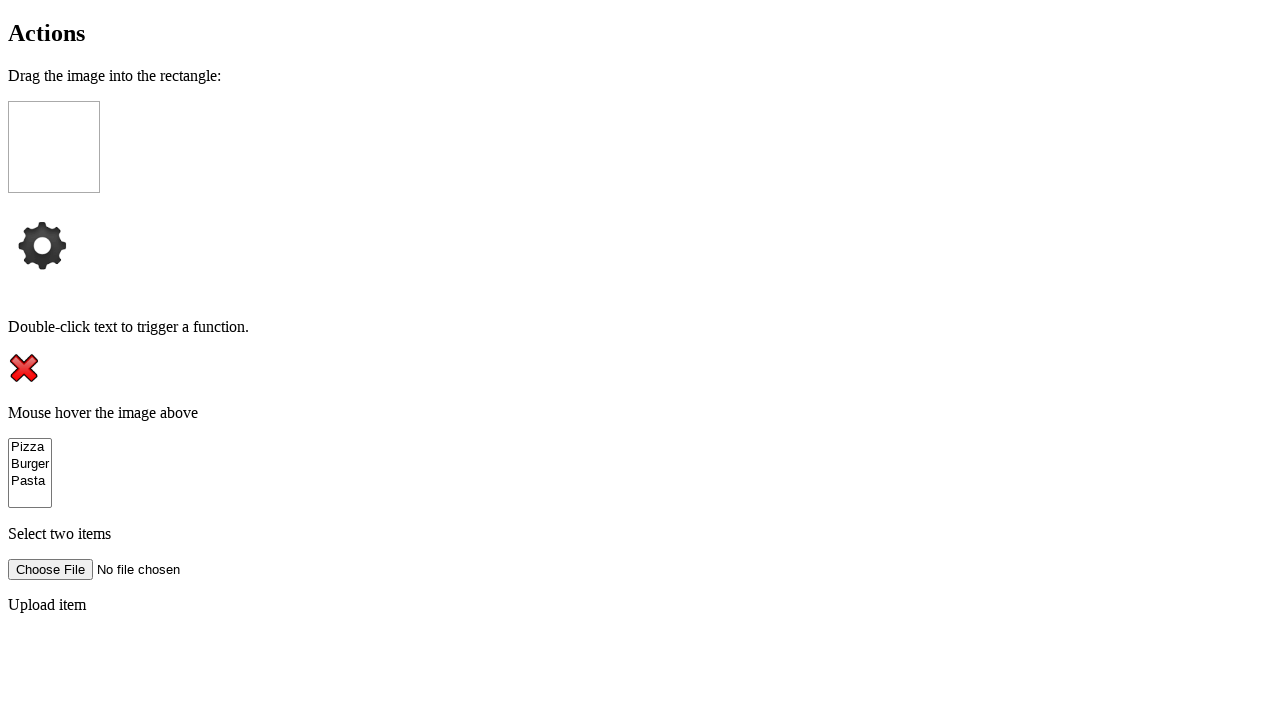

Shift+clicked the first element with name='kind' at (30, 447) on [name='kind'] >> nth=0
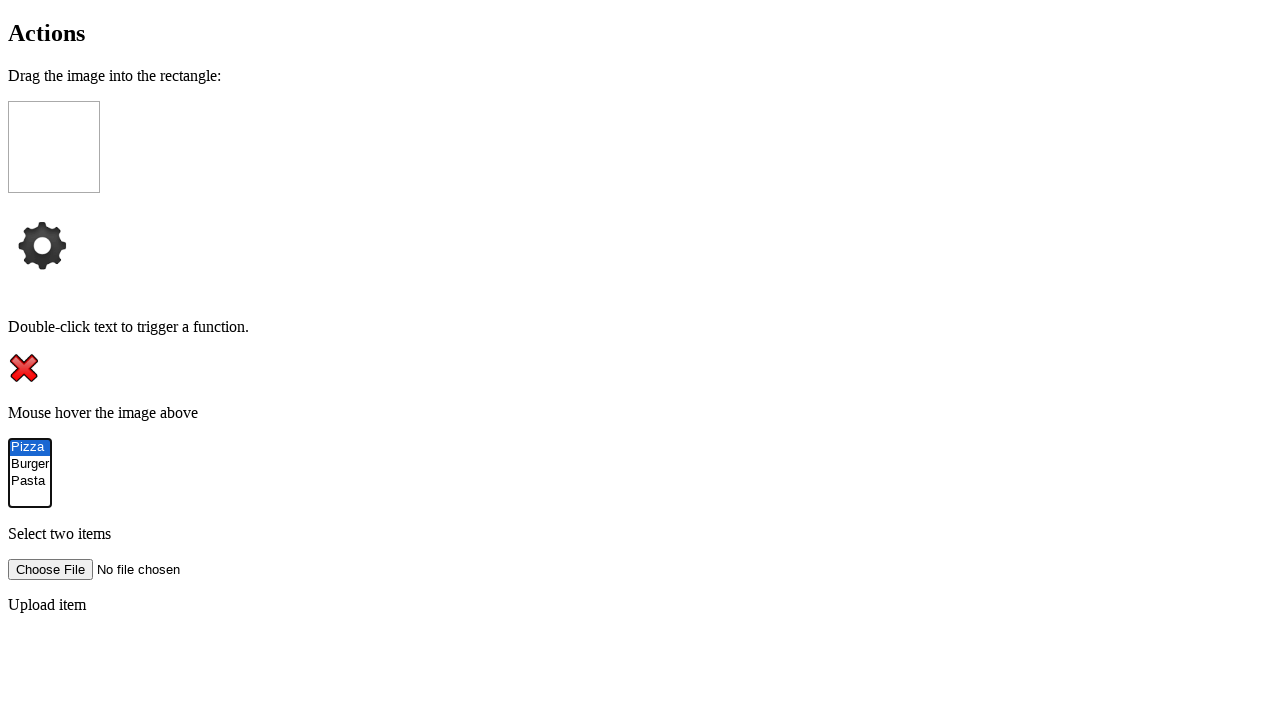

Shift+clicked the third element with name='kind' to select multiple items at (30, 481) on [name='kind'] >> nth=2
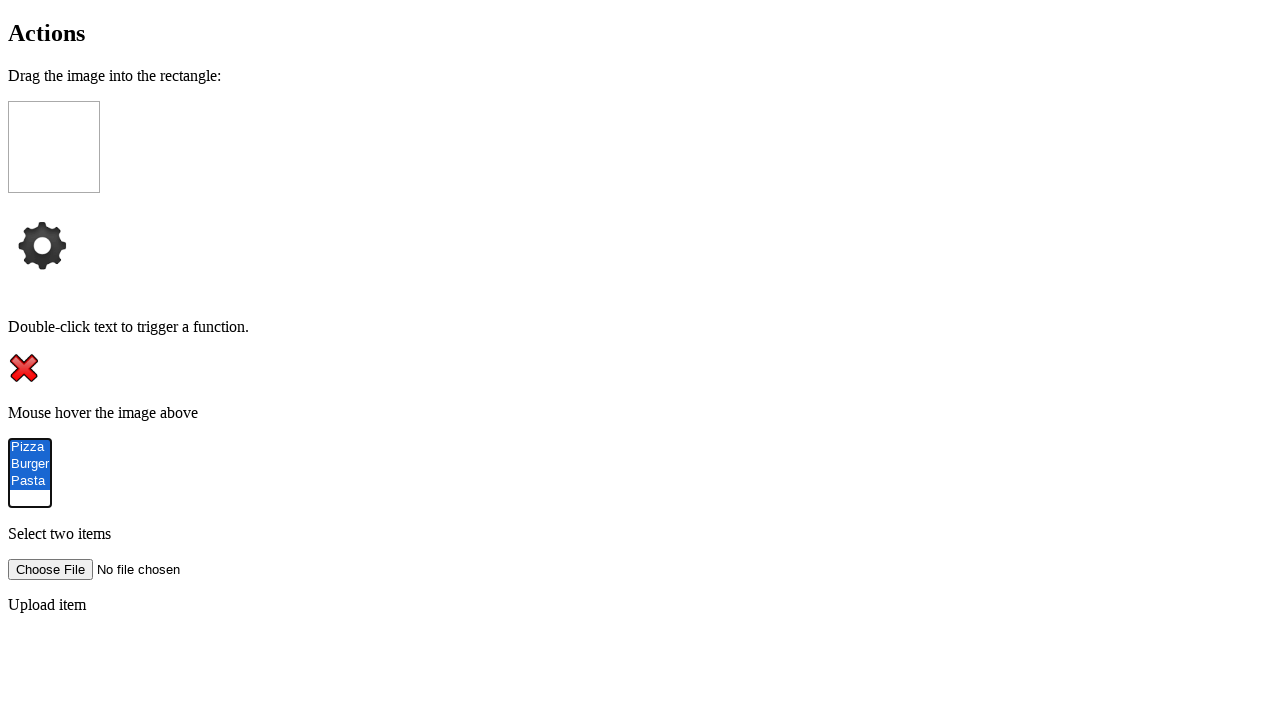

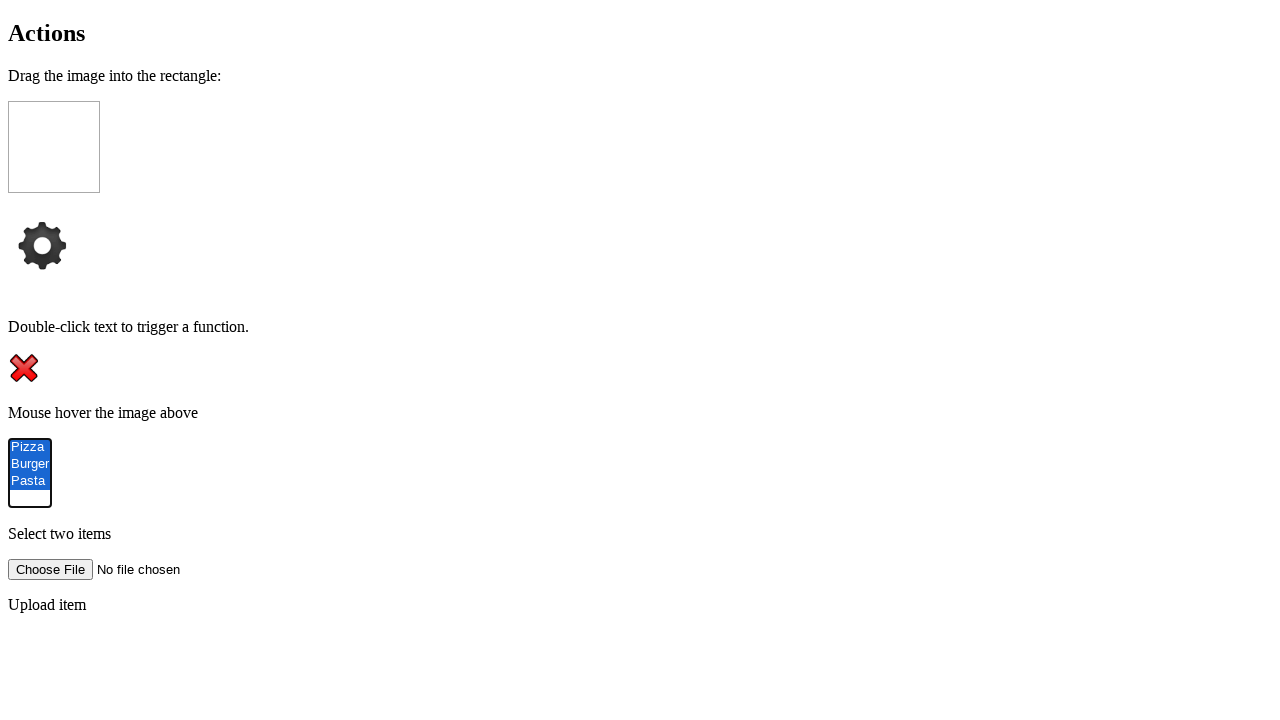